Clicks on the Brands link in the header and verifies the page title matches the expected brands page title

Starting URL: https://leomax.ru

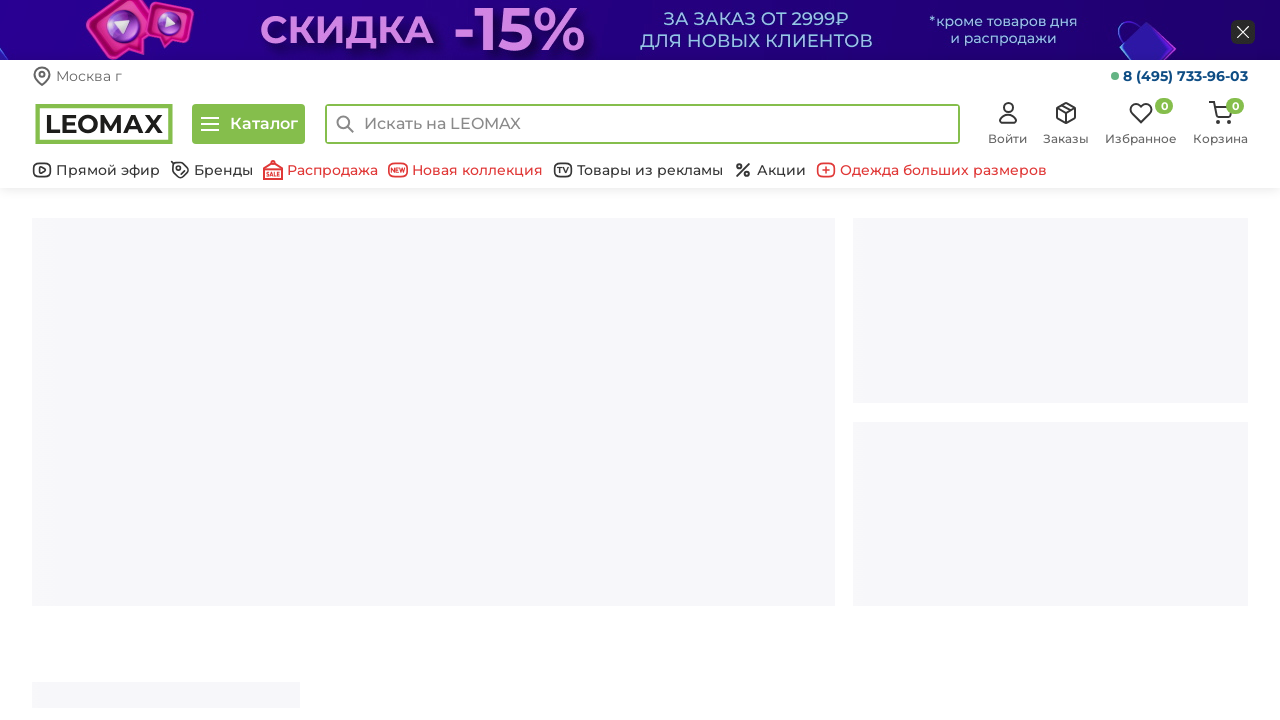

Clicked on the Brands link in the header at (212, 170) on a.bottom-header__link[href='/brand/']
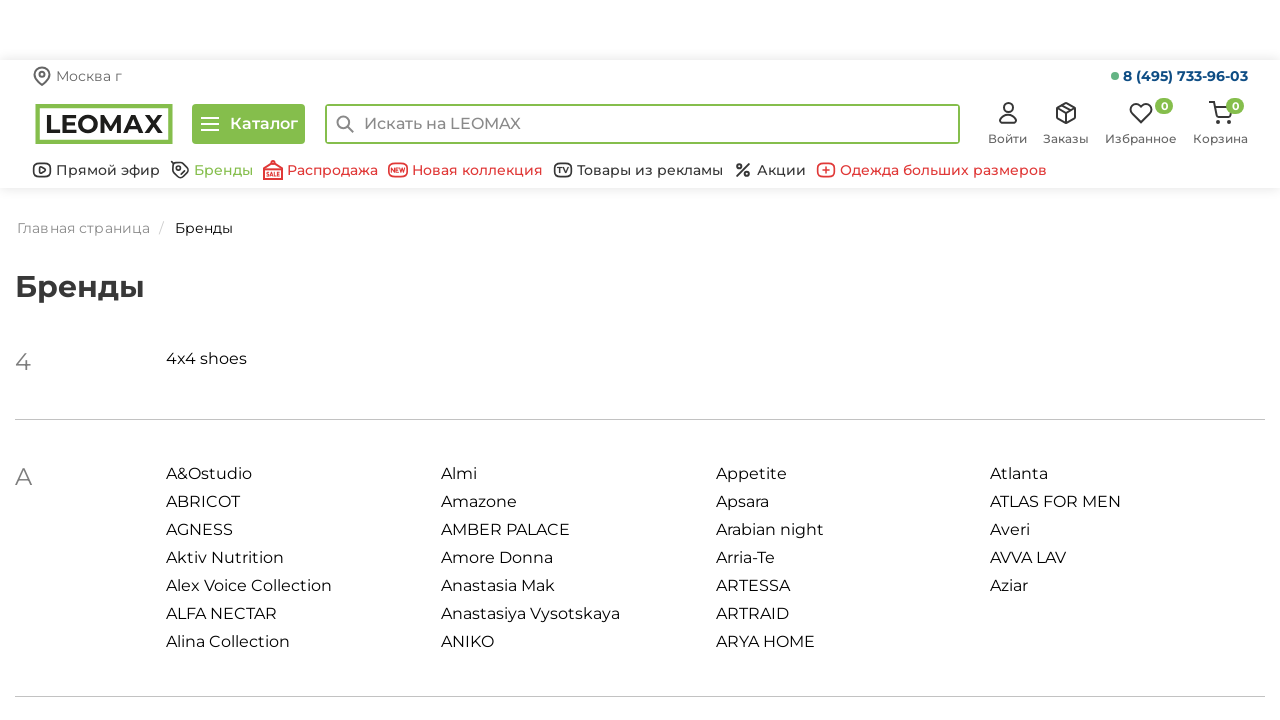

Waited for the page to load completely
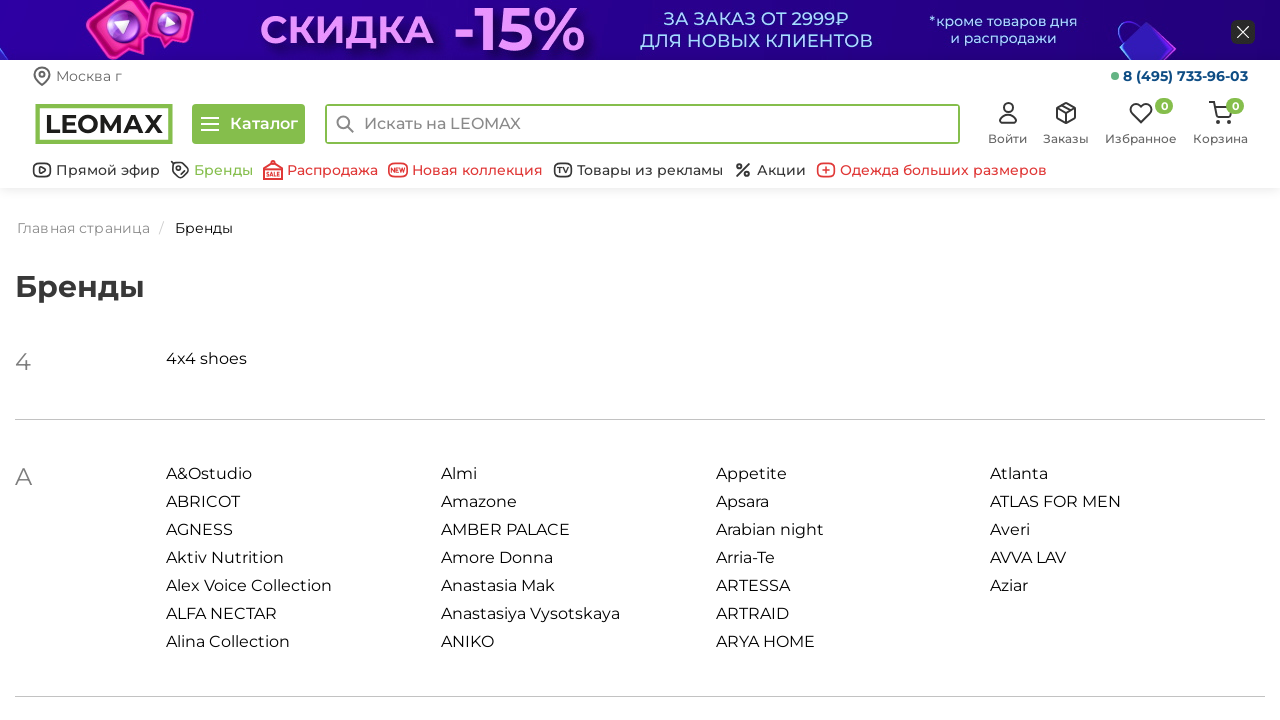

Verified page title matches expected brands page title
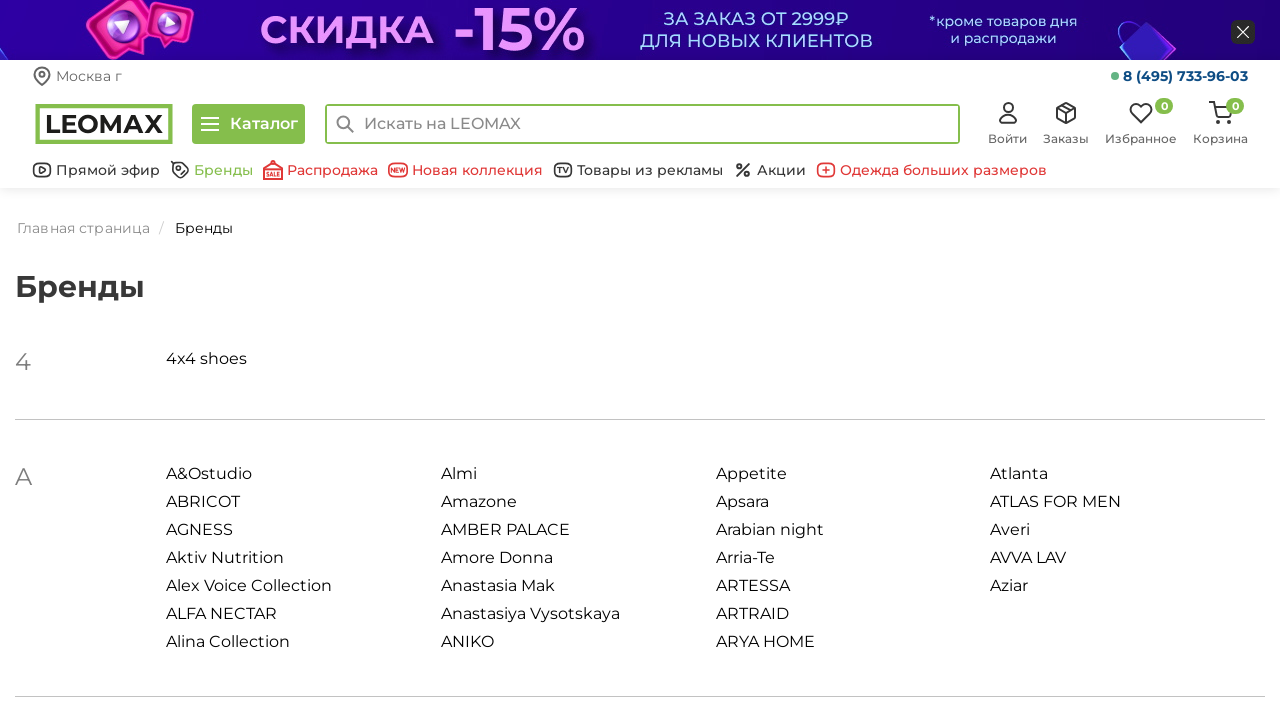

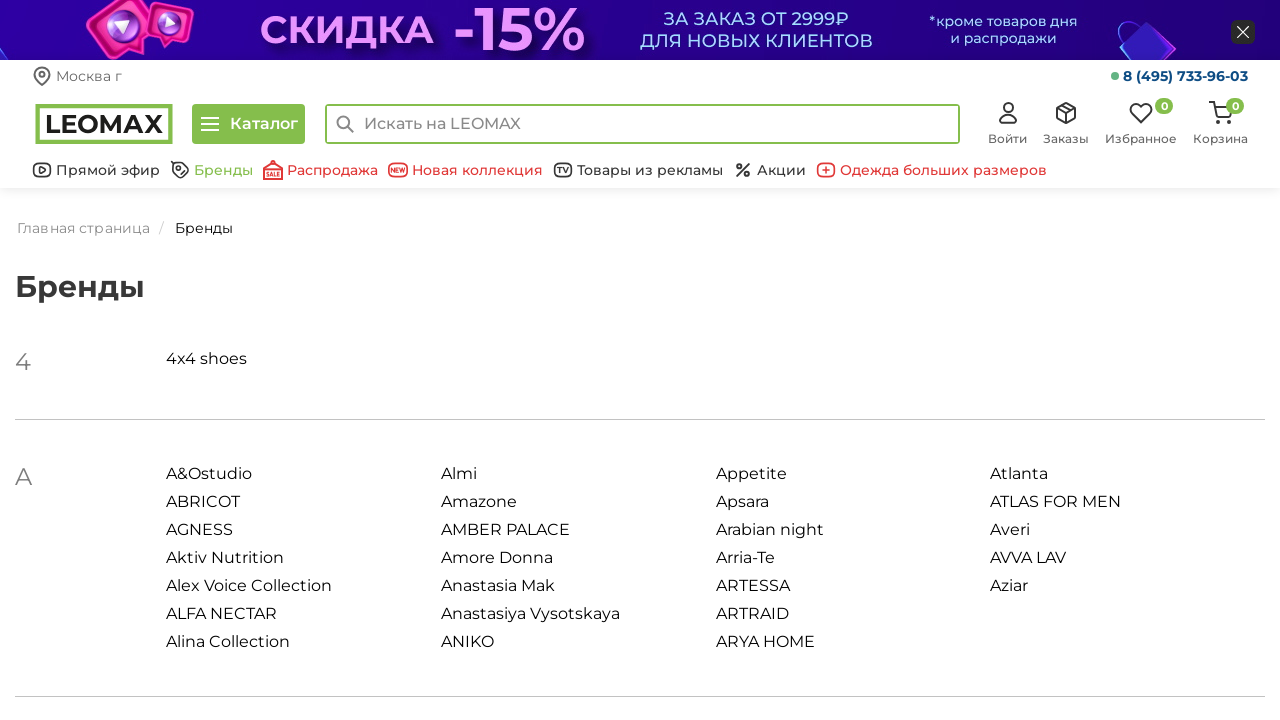